Tests that news articles display both title (h3 heading) and time/date information on the Gündem page.

Starting URL: https://egundem.com/gundem

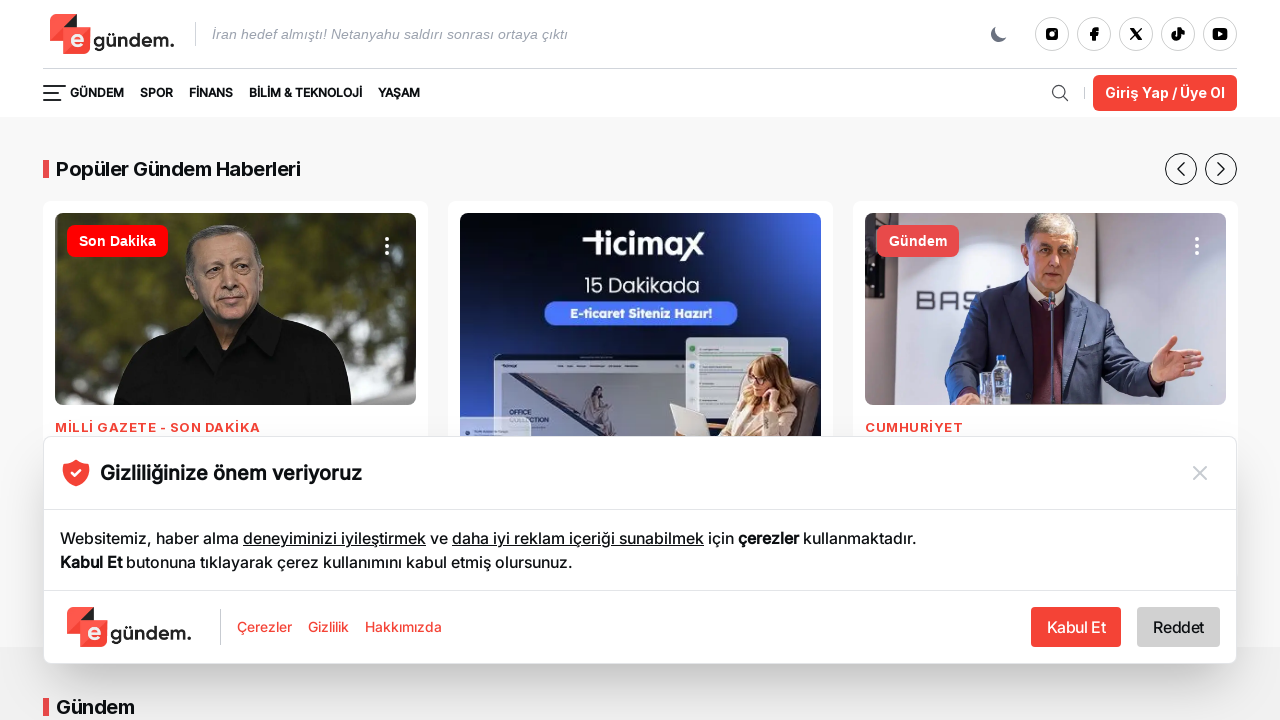

Waited for news article titles in h3 headings on Gündem page
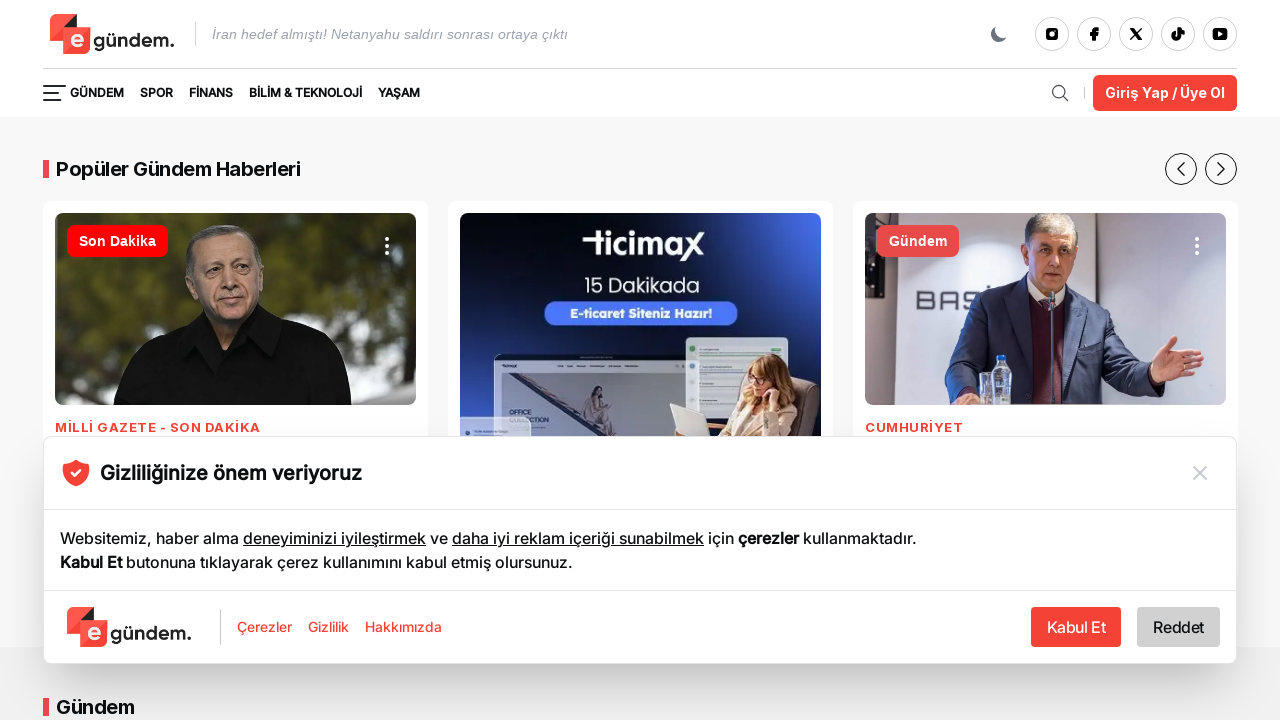

Waited for time/date indicators (e.g., '37 dk.', '1 sa.') to appear
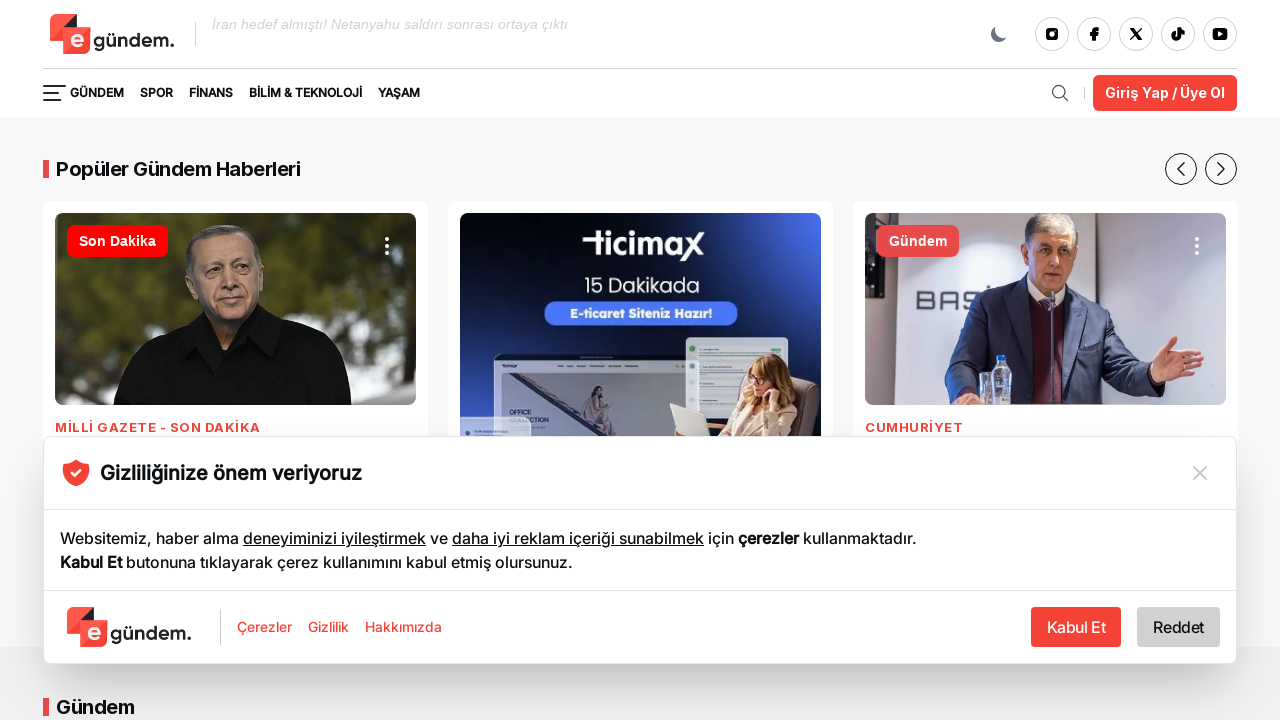

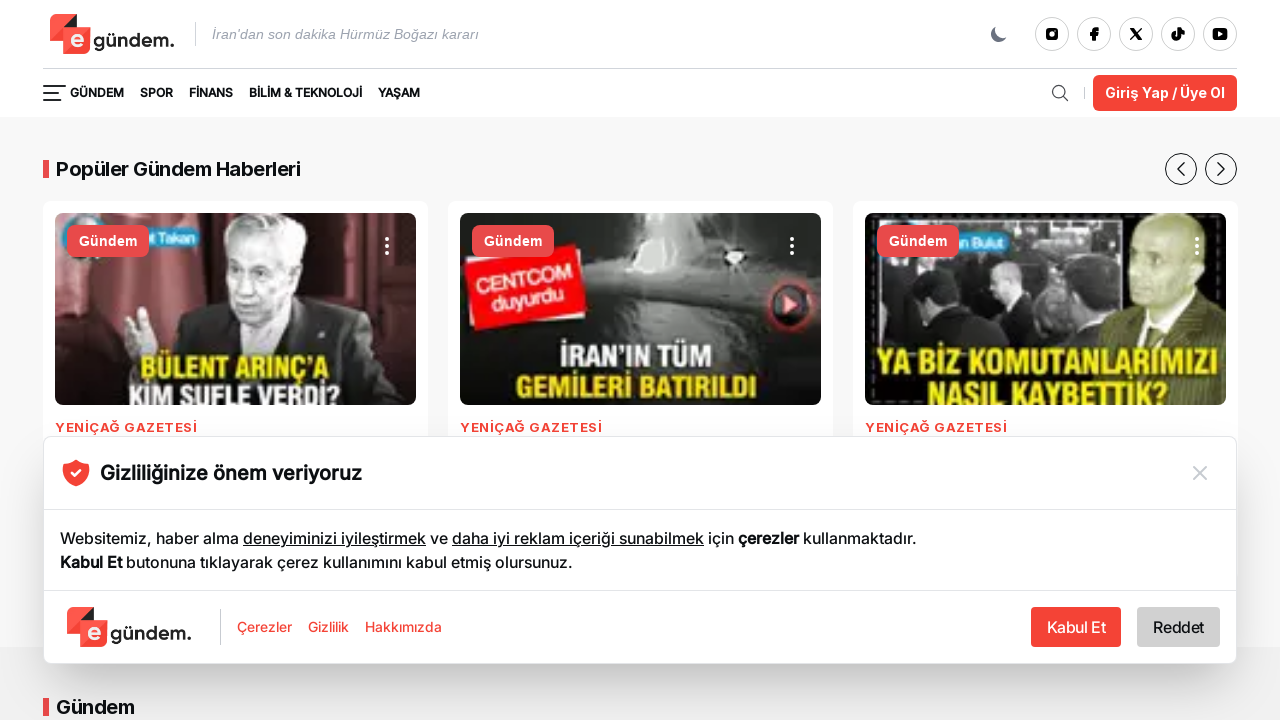